Tests hovering over the Brands menu to view brand categories

Starting URL: https://www.tatacliq.com

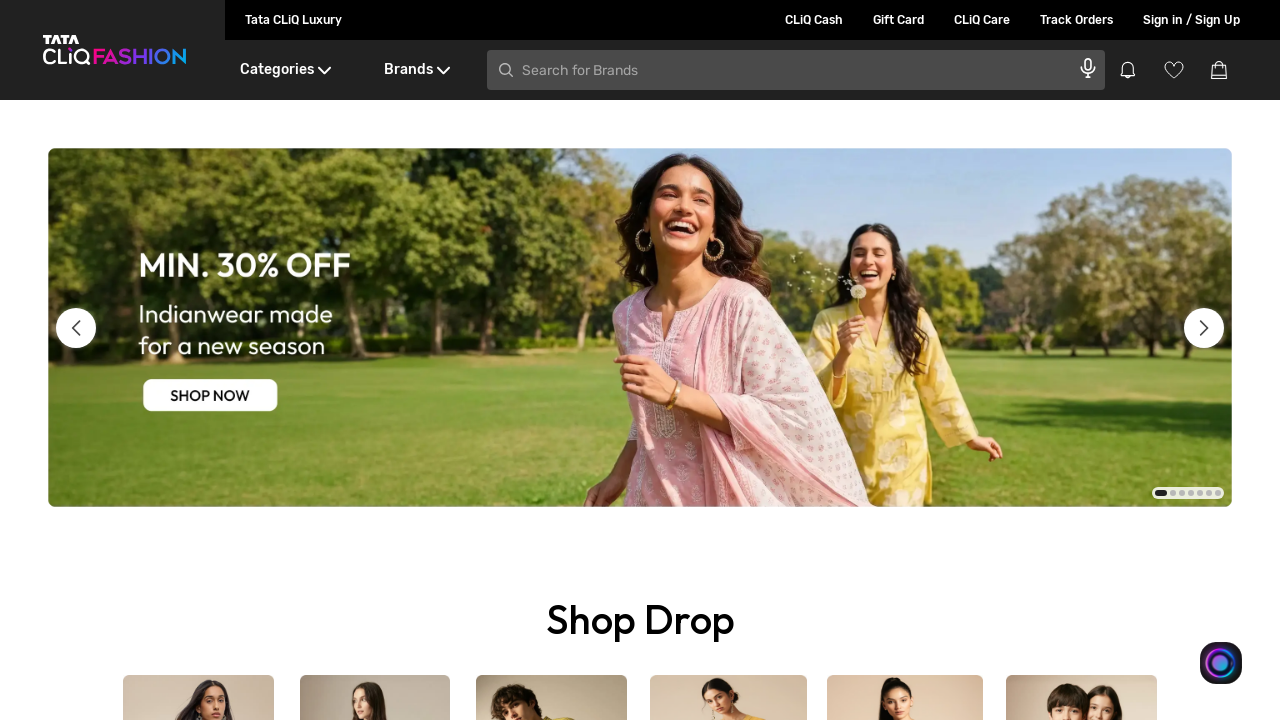

Hovered over Brands menu item at (416, 70) on div:text('Brands')
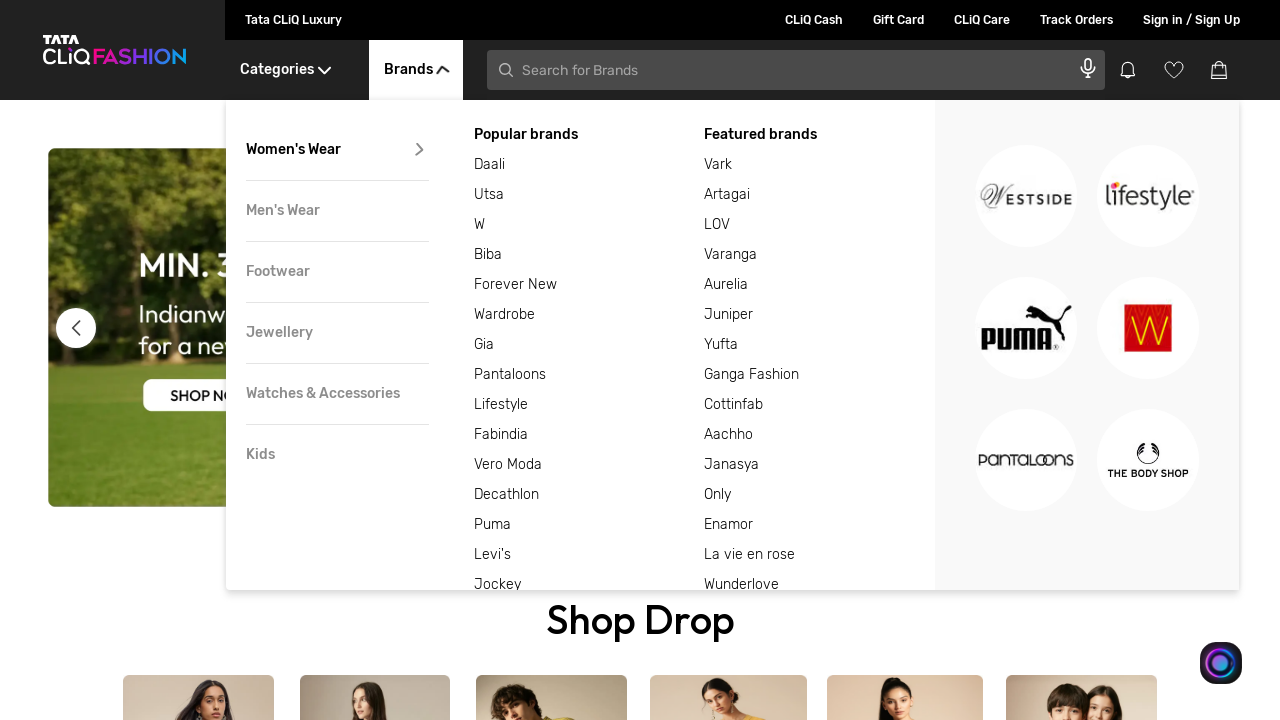

Waited for Brands dropdown menu to appear
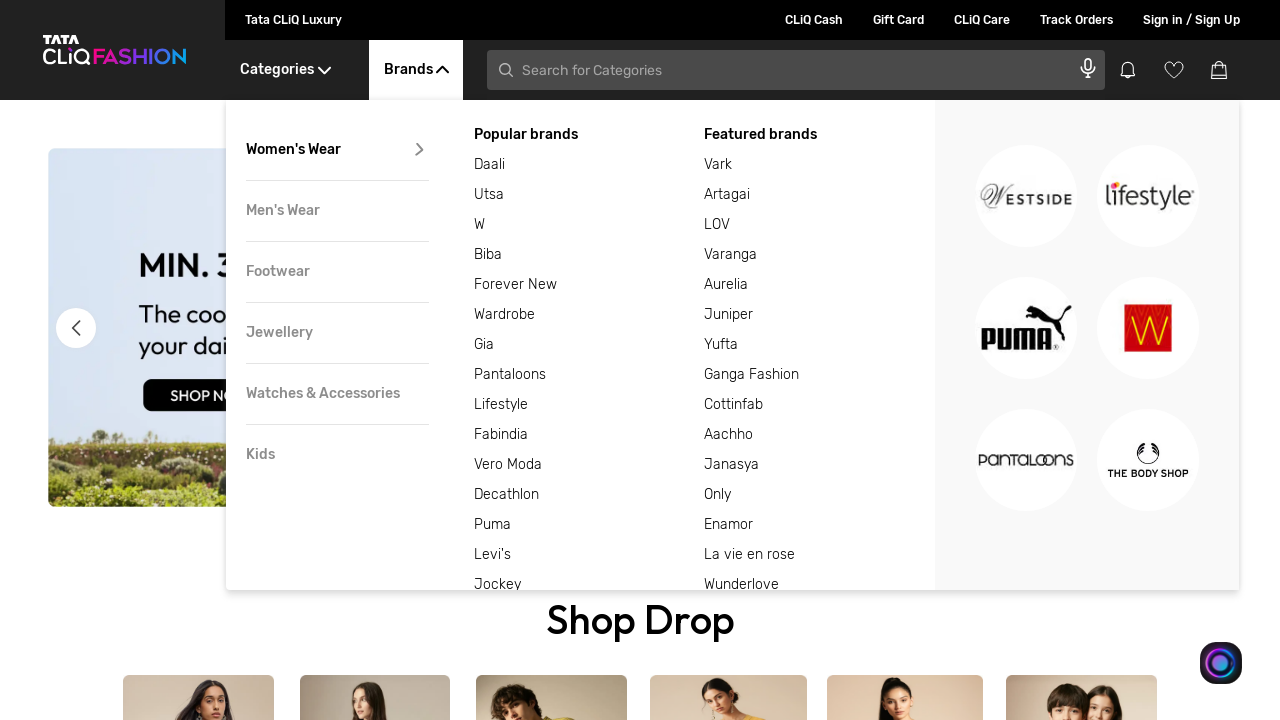

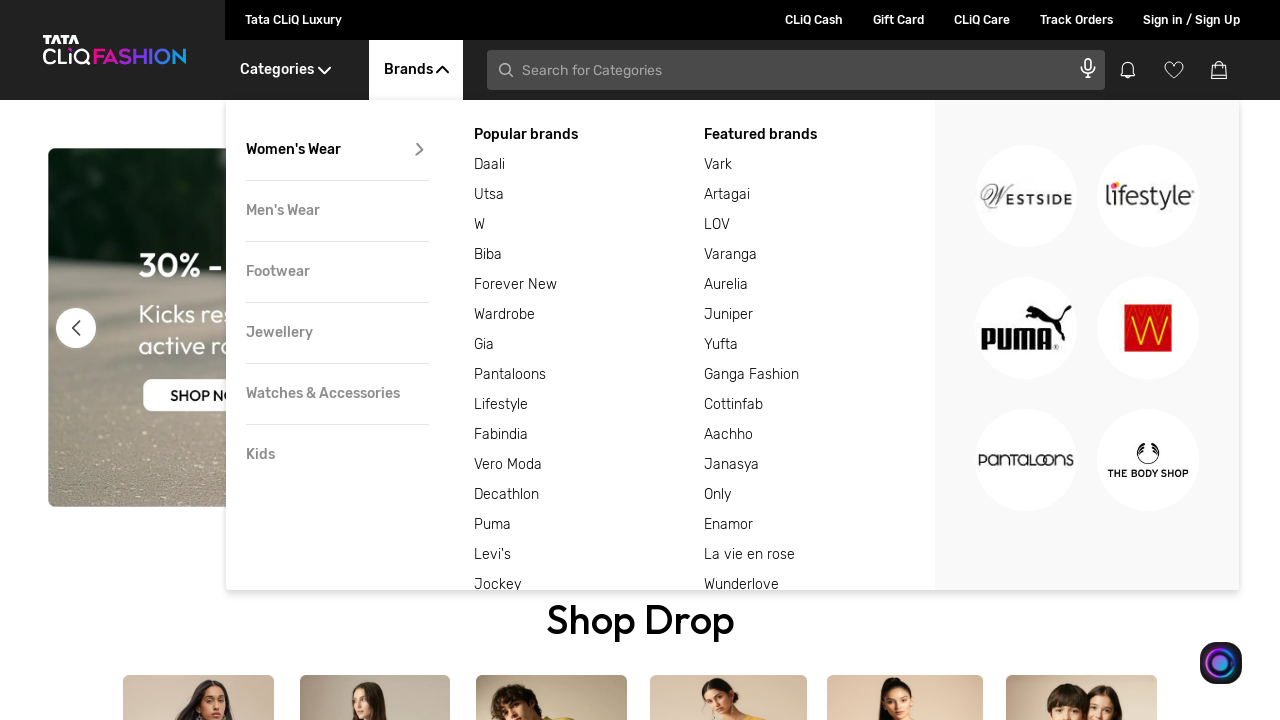